Tests A/B test opt-out by visiting the page, checking if in A/B test group, adding opt-out cookie, refreshing, and verifying opt-out status

Starting URL: http://the-internet.herokuapp.com/abtest

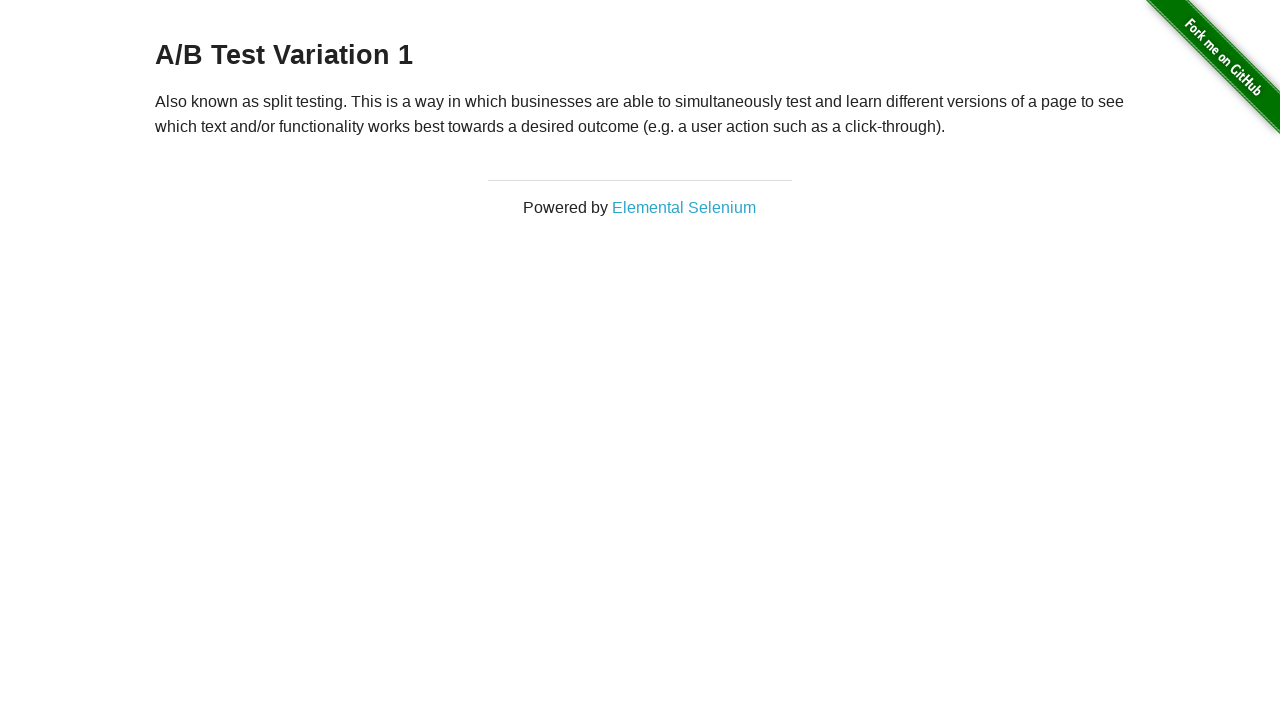

Navigated to A/B test page
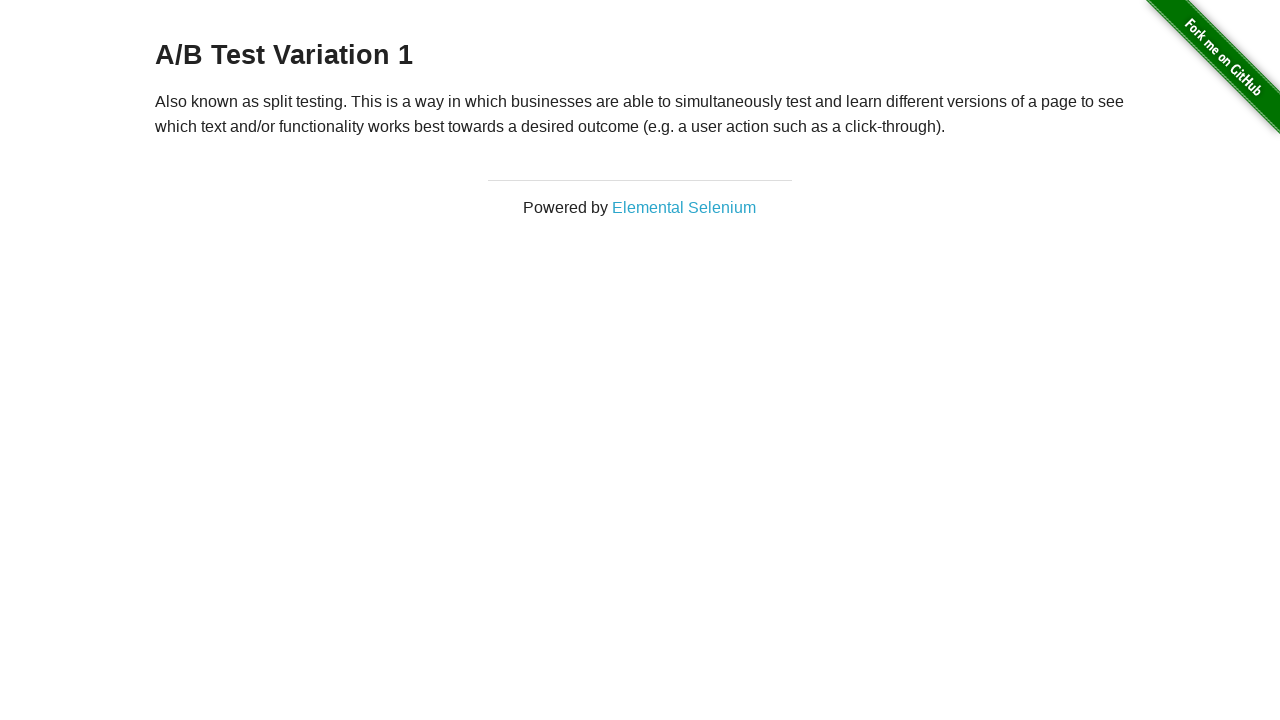

Located heading element
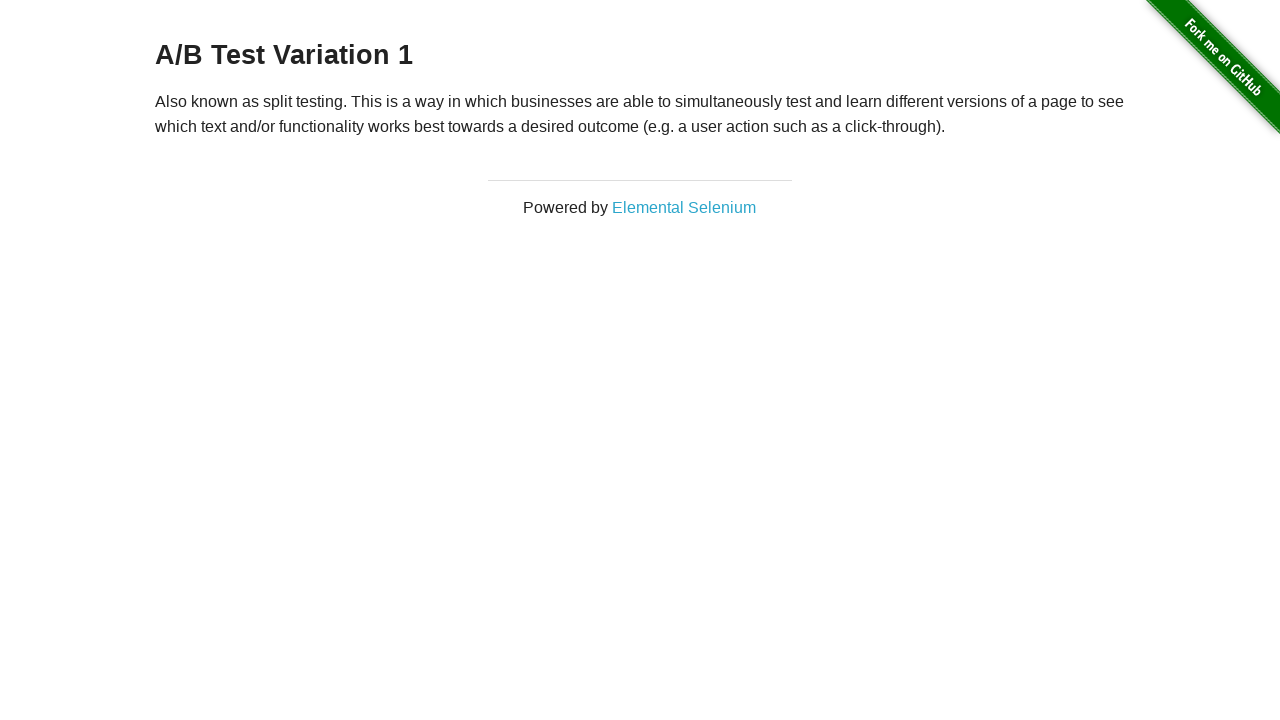

Retrieved heading text: A/B Test Variation 1
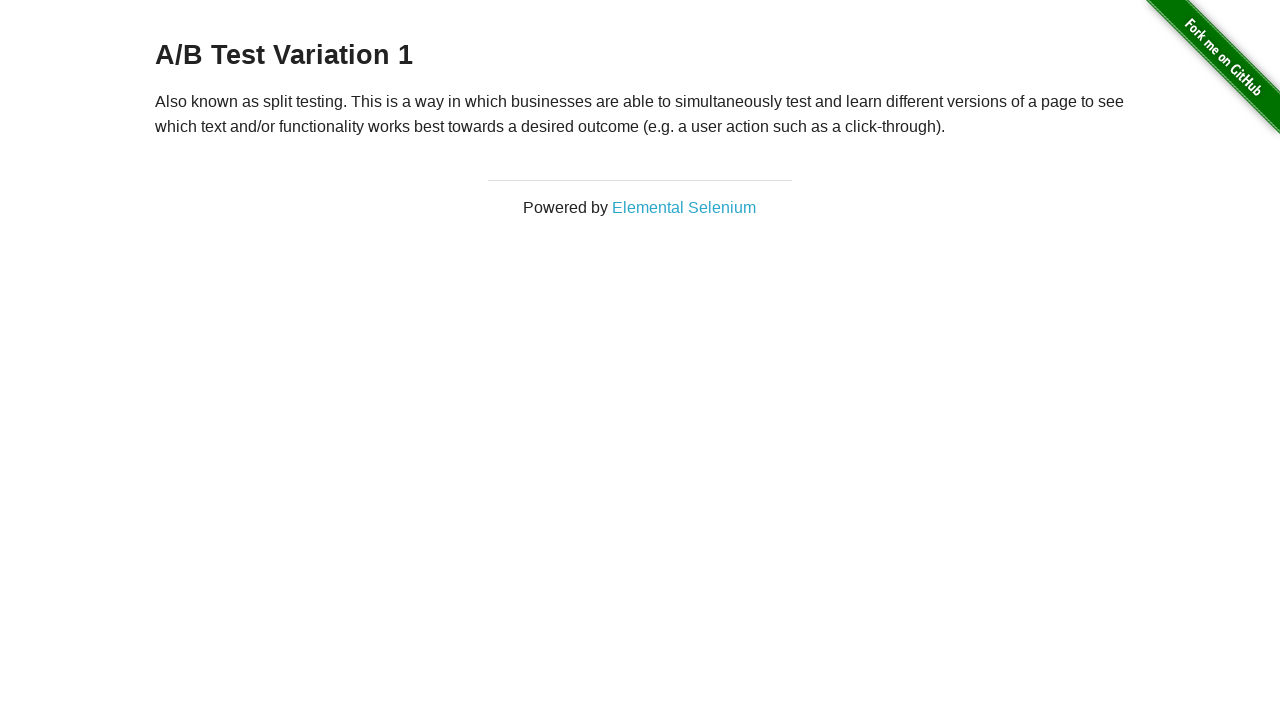

Added optimizelyOptOut cookie to opt out of A/B test
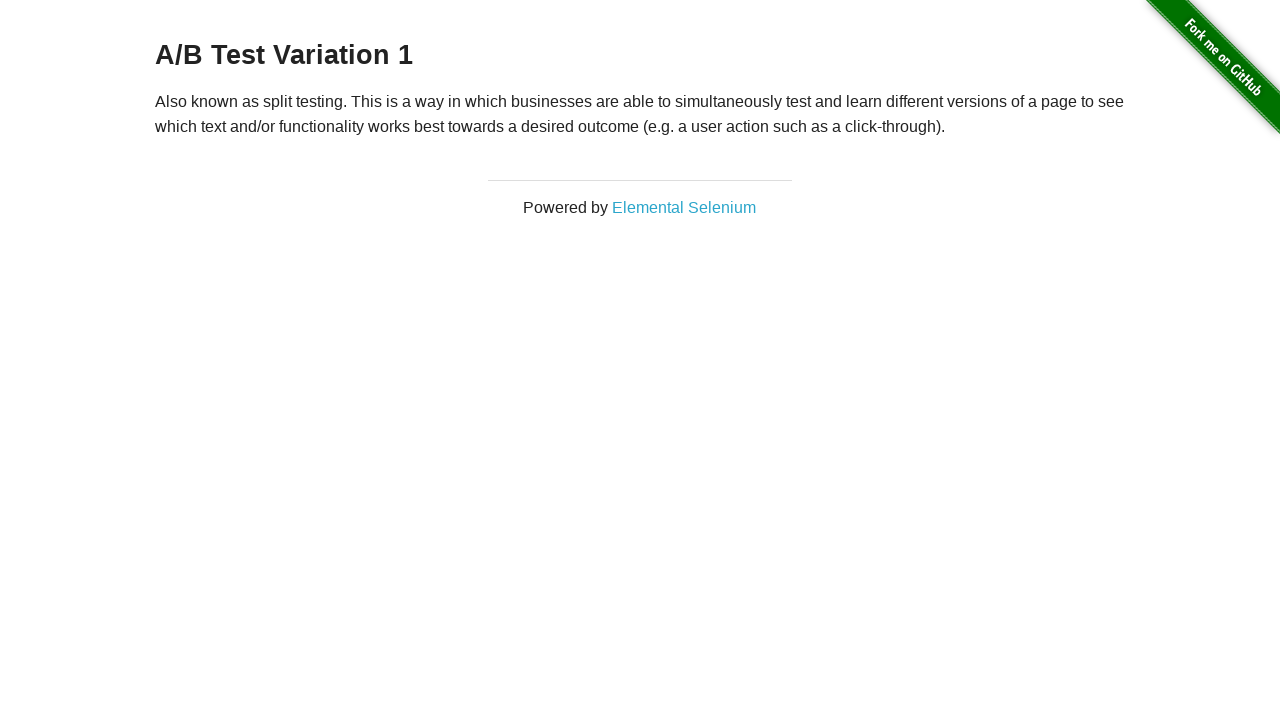

Reloaded page after adding opt-out cookie
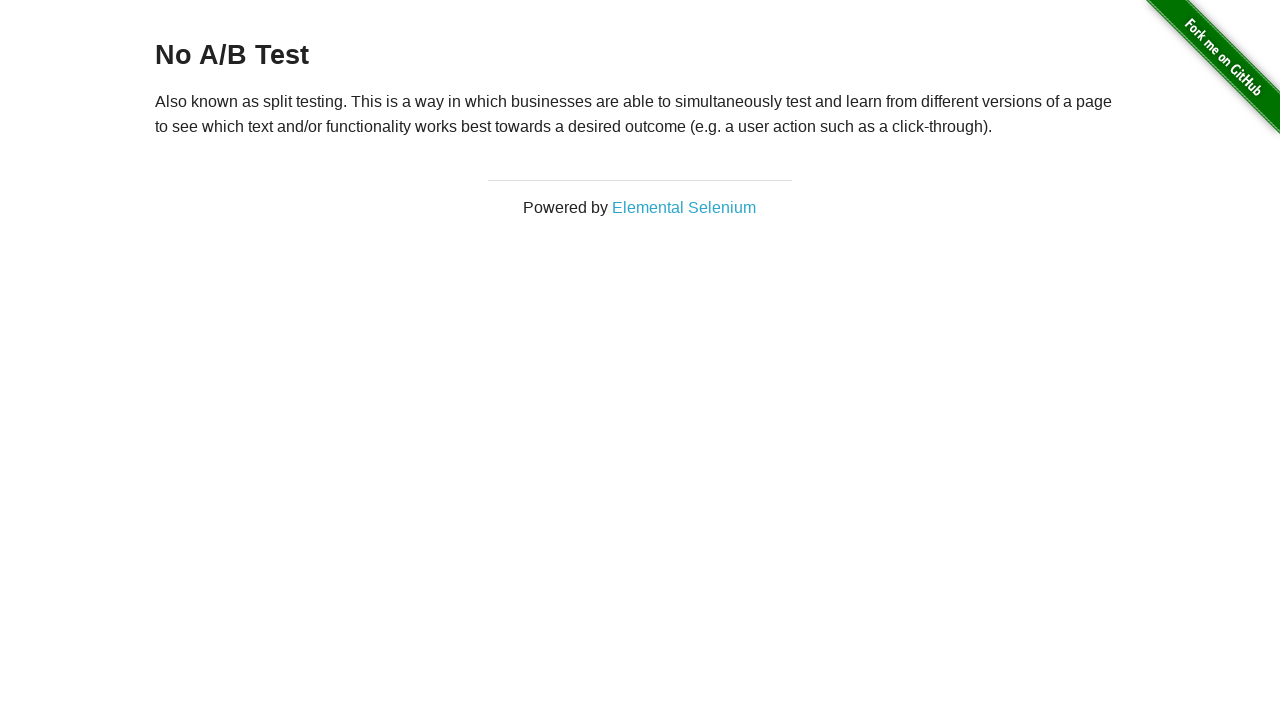

Verified heading is present after opt-out
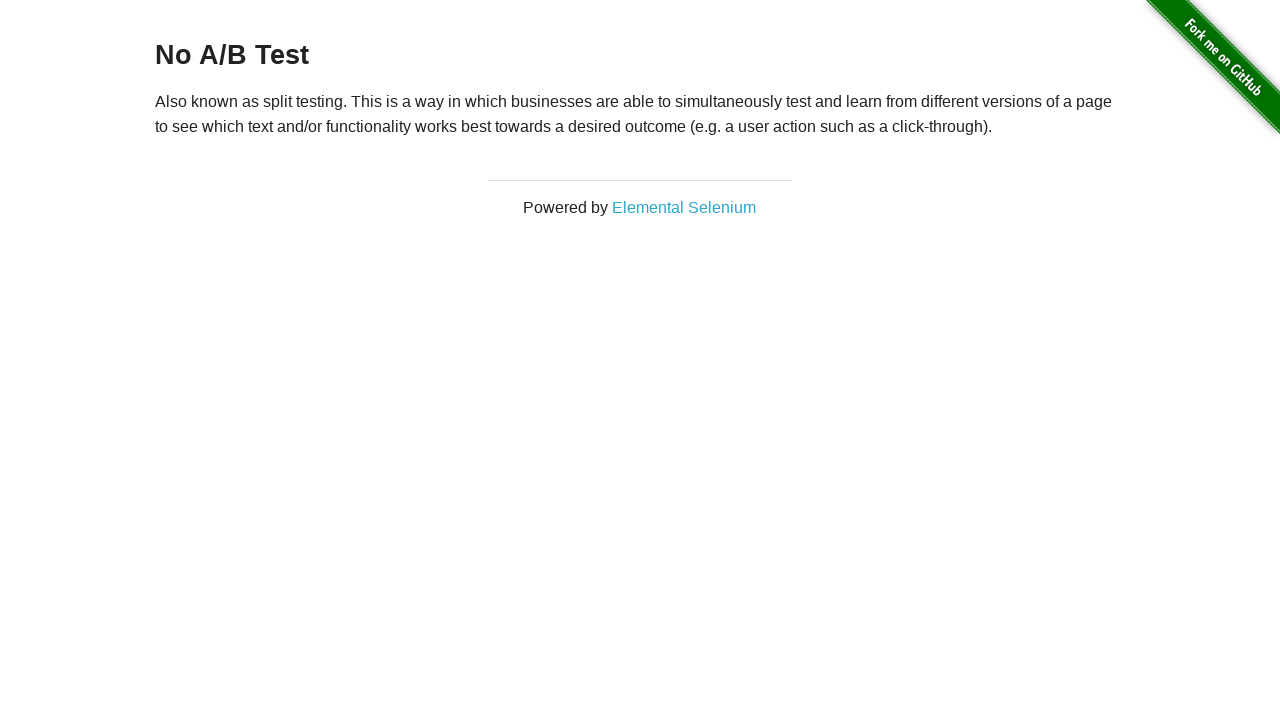

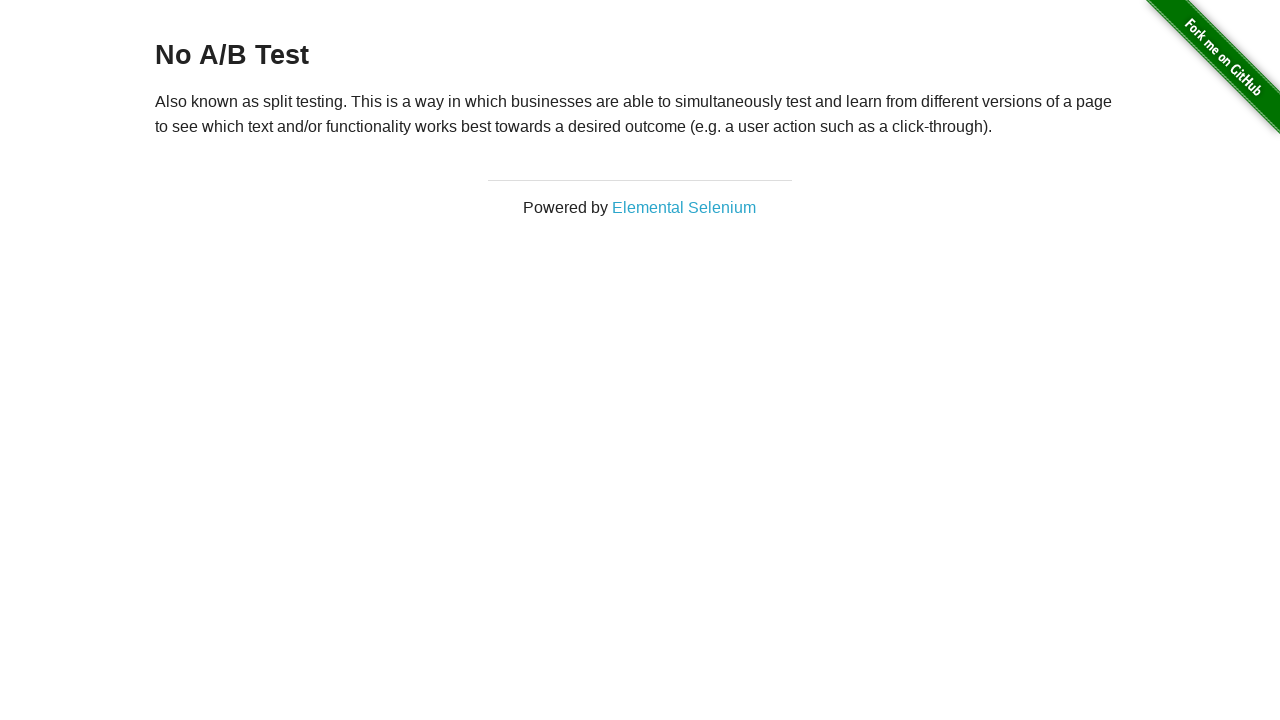